Navigates to a locators practice page and clicks on the "Forgot your password?" link

Starting URL: https://rahulshettyacademy.com/locatorspractice/

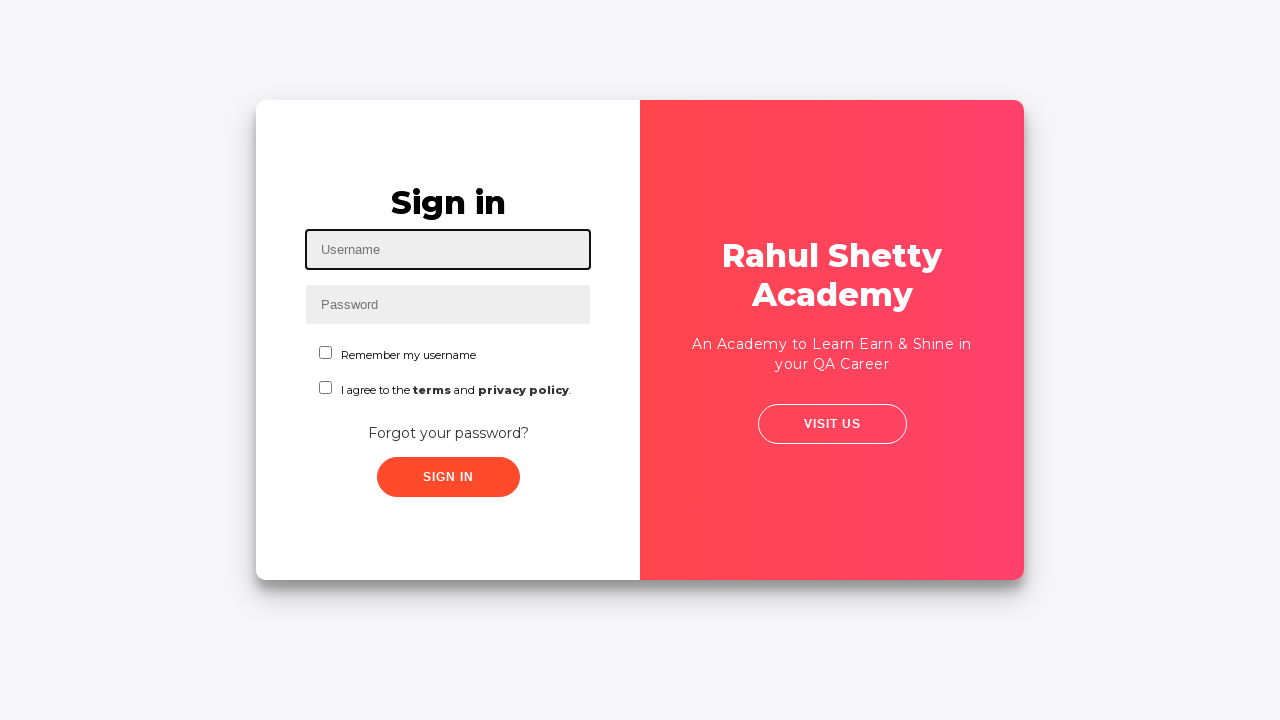

Navigated to locators practice page
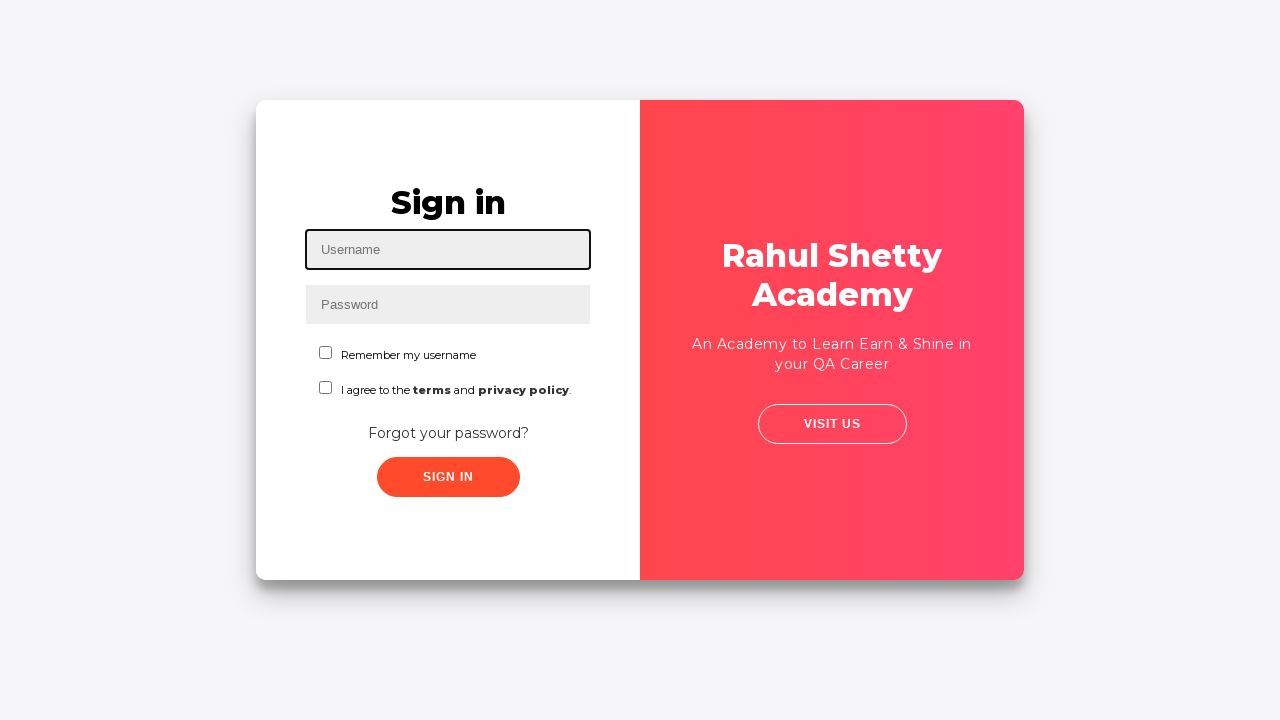

Clicked on 'Forgot your password?' link at (448, 433) on text=Forgot your password?
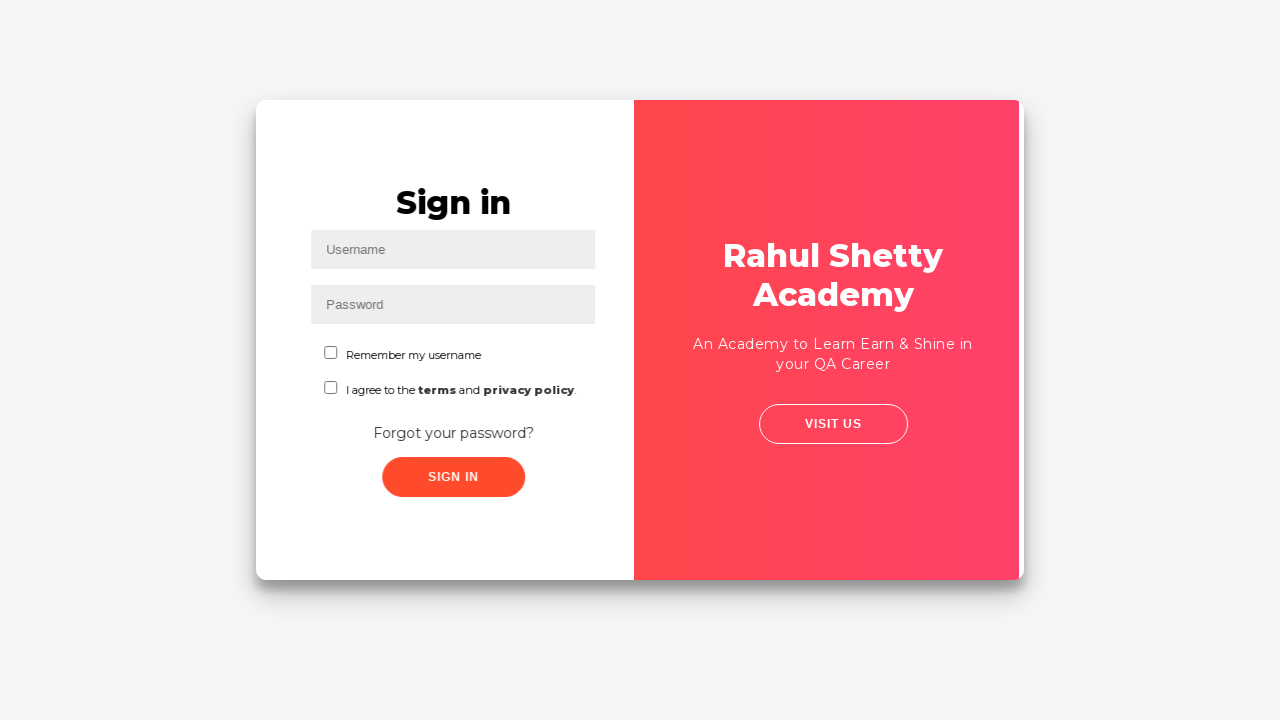

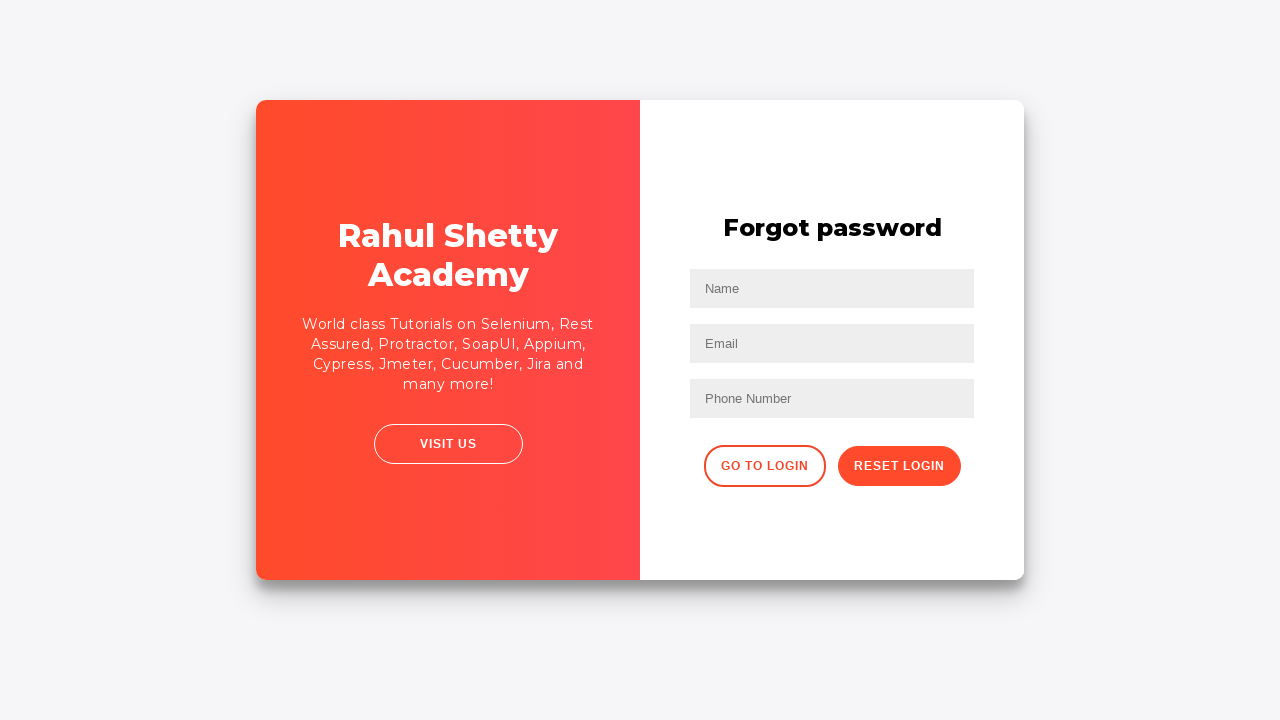